Tests that clicking Clear completed removes completed items from the list.

Starting URL: https://demo.playwright.dev/todomvc

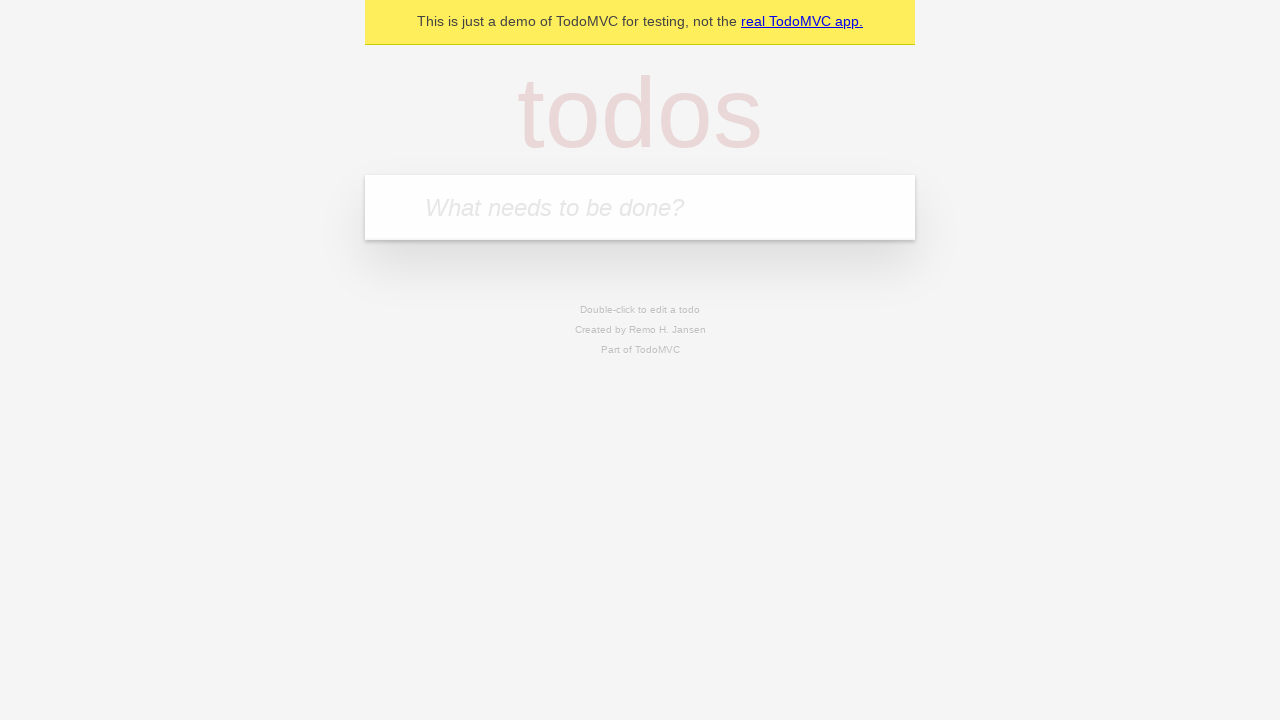

Filled todo input with 'buy some cheese' on internal:attr=[placeholder="What needs to be done?"i]
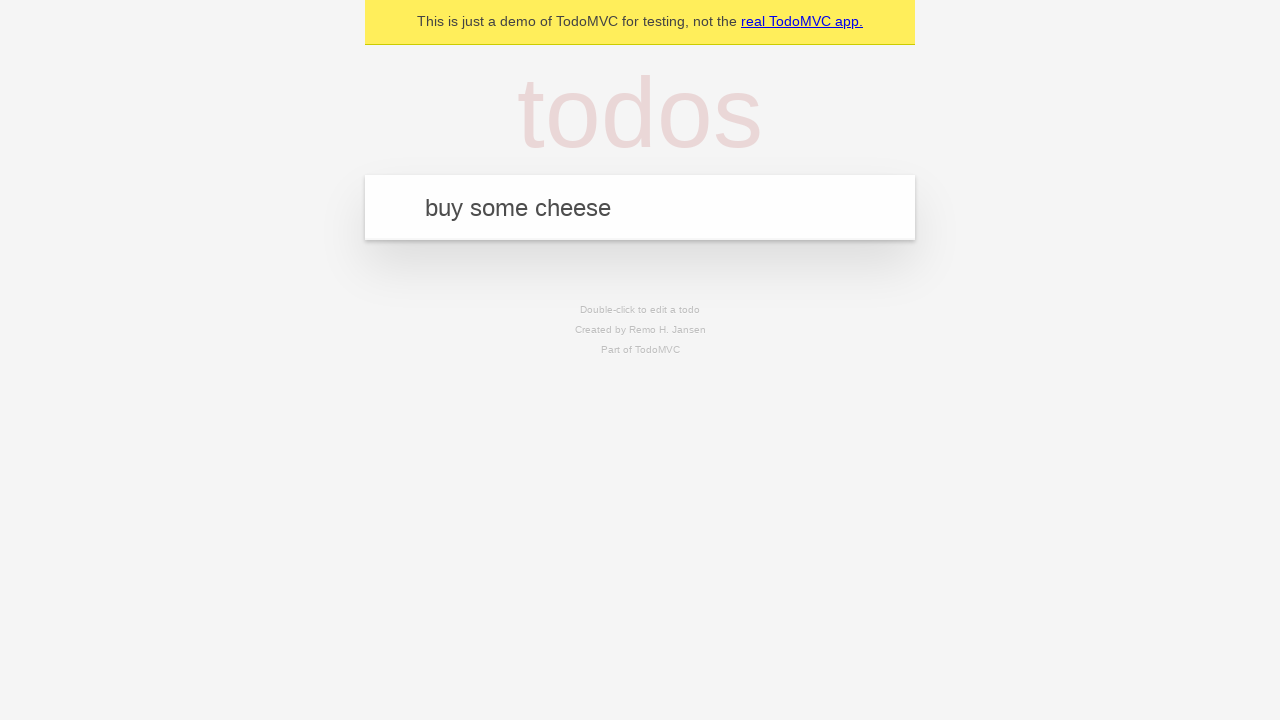

Pressed Enter to add first todo item on internal:attr=[placeholder="What needs to be done?"i]
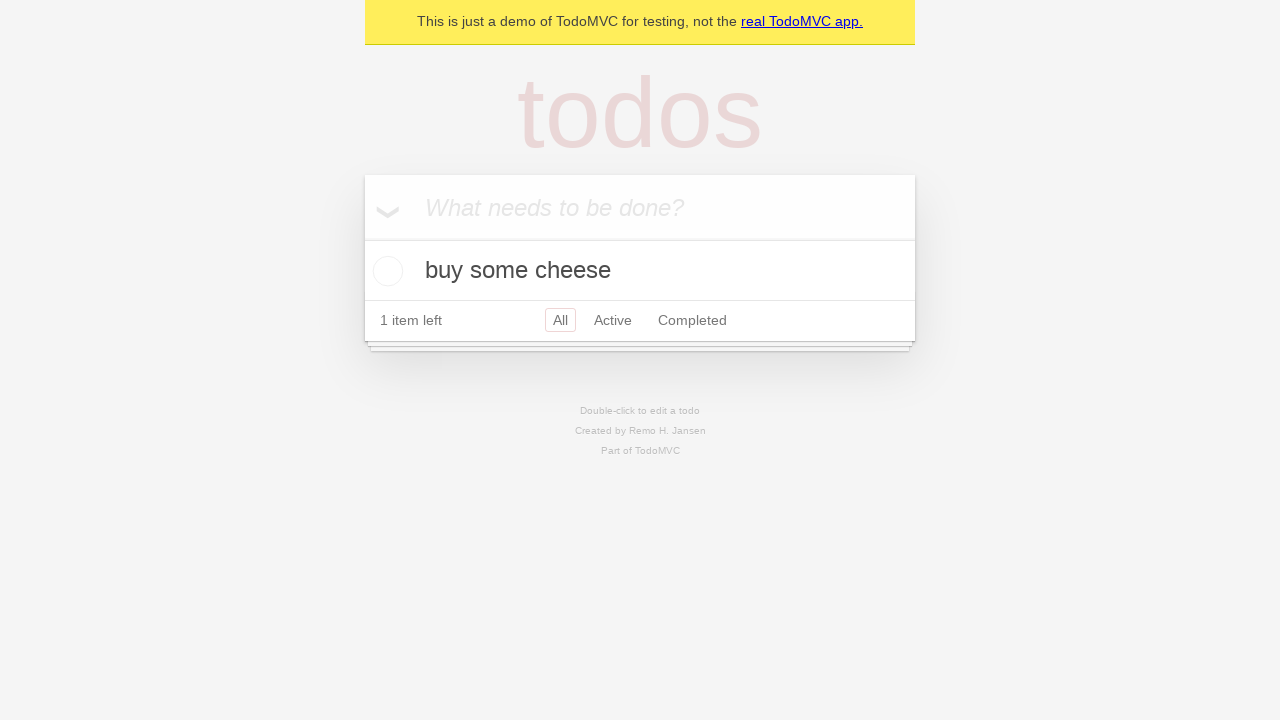

Filled todo input with 'feed the cat' on internal:attr=[placeholder="What needs to be done?"i]
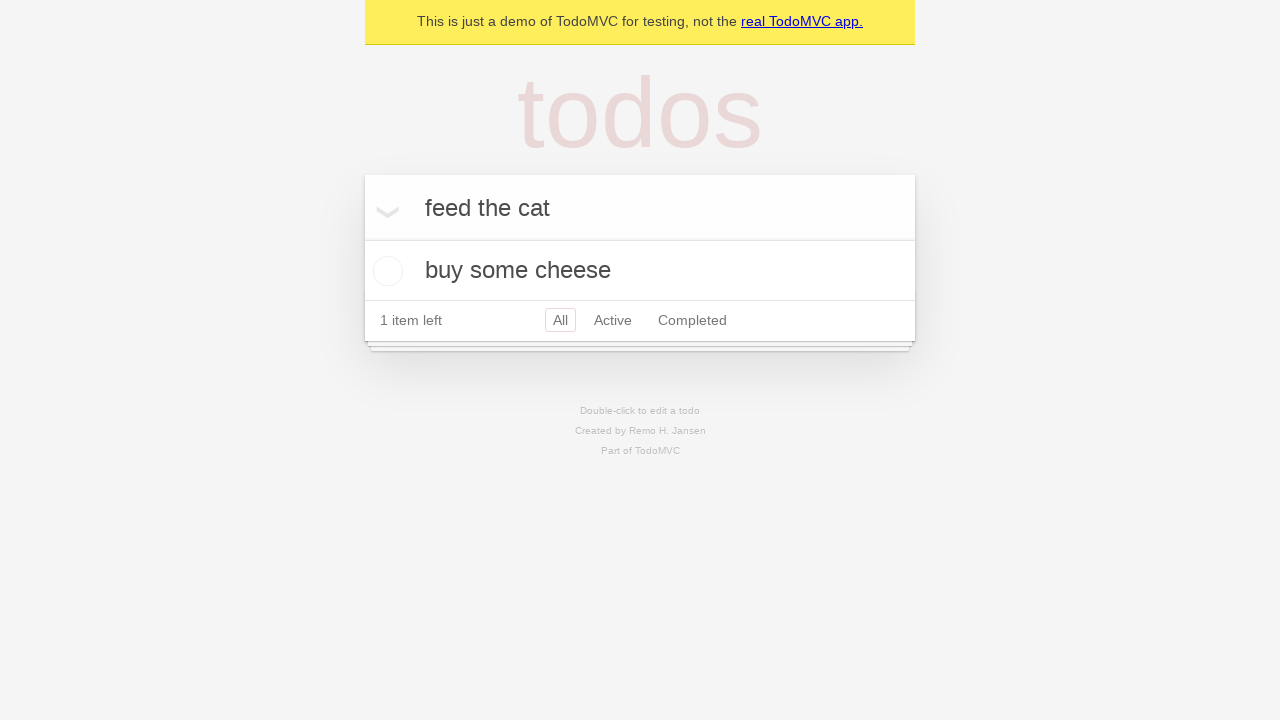

Pressed Enter to add second todo item on internal:attr=[placeholder="What needs to be done?"i]
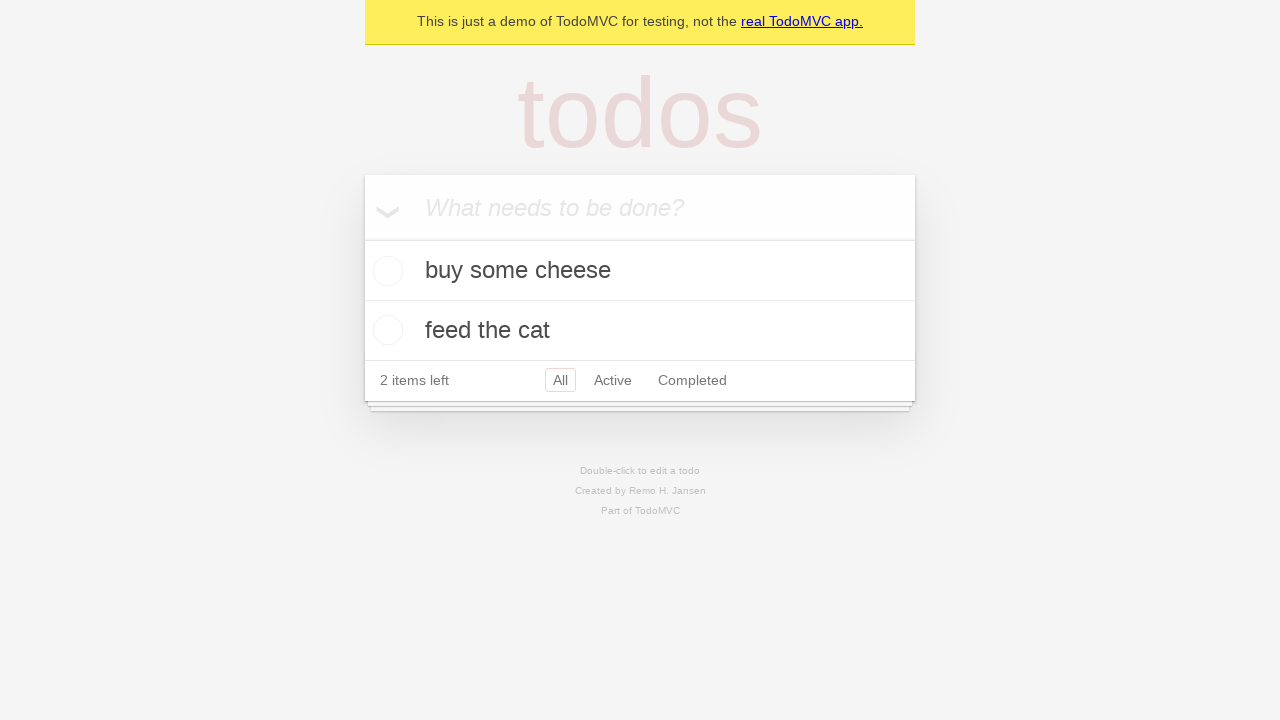

Filled todo input with 'book a doctors appointment' on internal:attr=[placeholder="What needs to be done?"i]
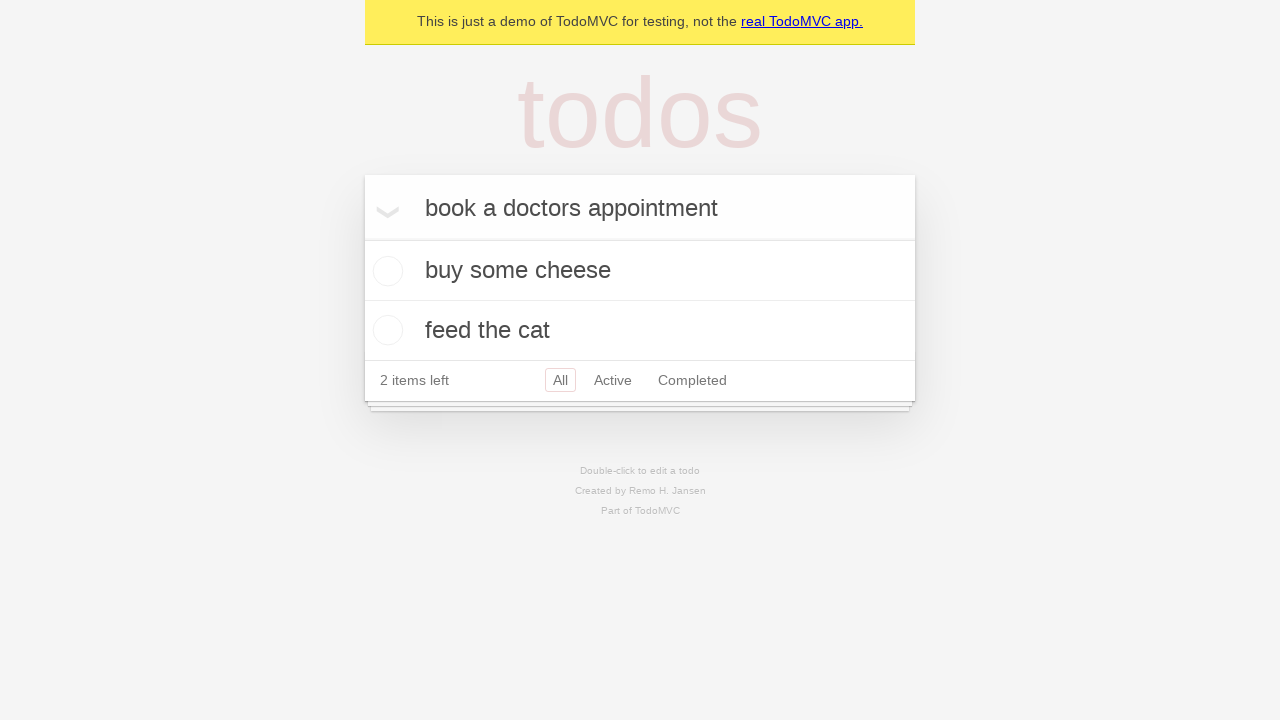

Pressed Enter to add third todo item on internal:attr=[placeholder="What needs to be done?"i]
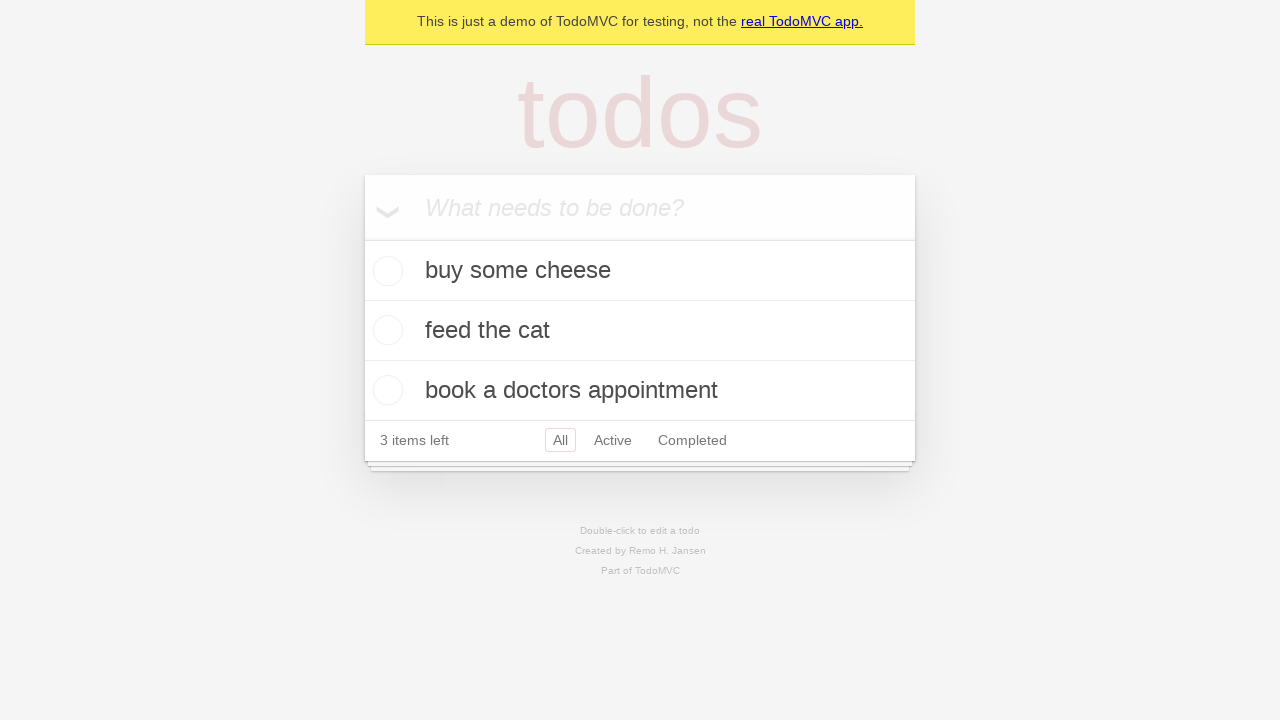

Waited for all three todo items to load
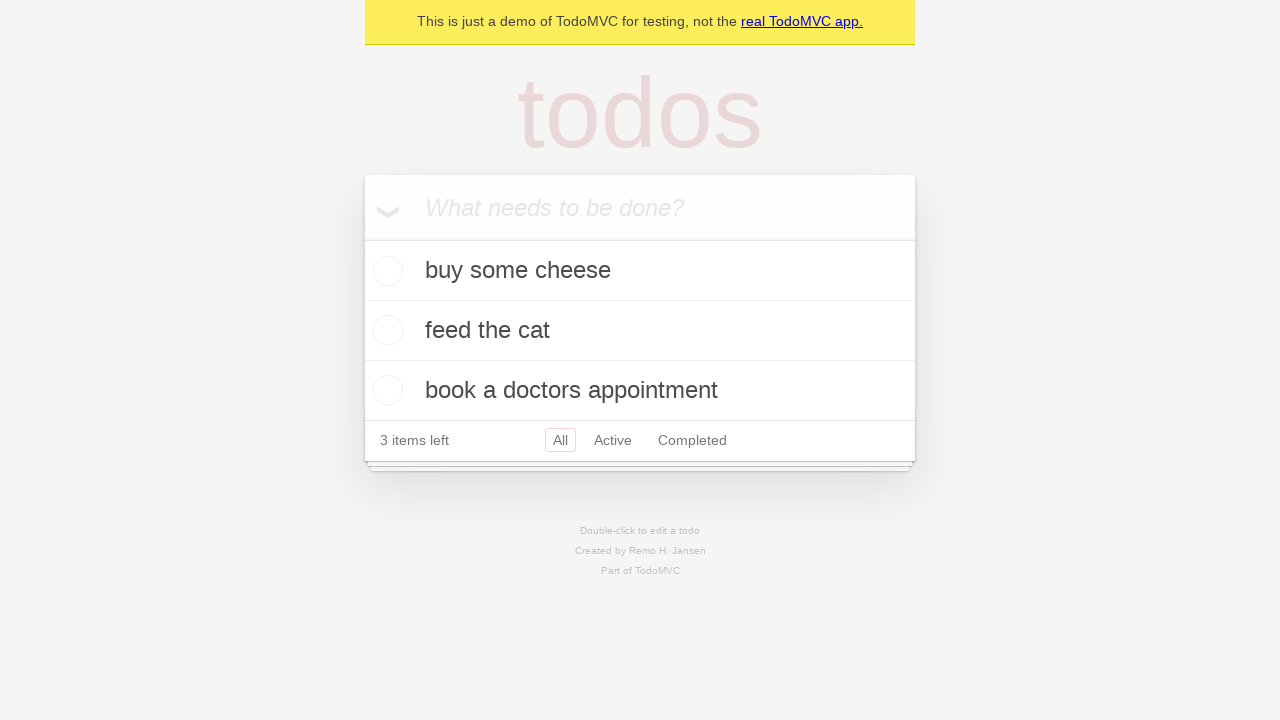

Checked the second todo item checkbox to mark it as completed at (385, 330) on [data-testid='todo-item'] >> nth=1 >> internal:role=checkbox
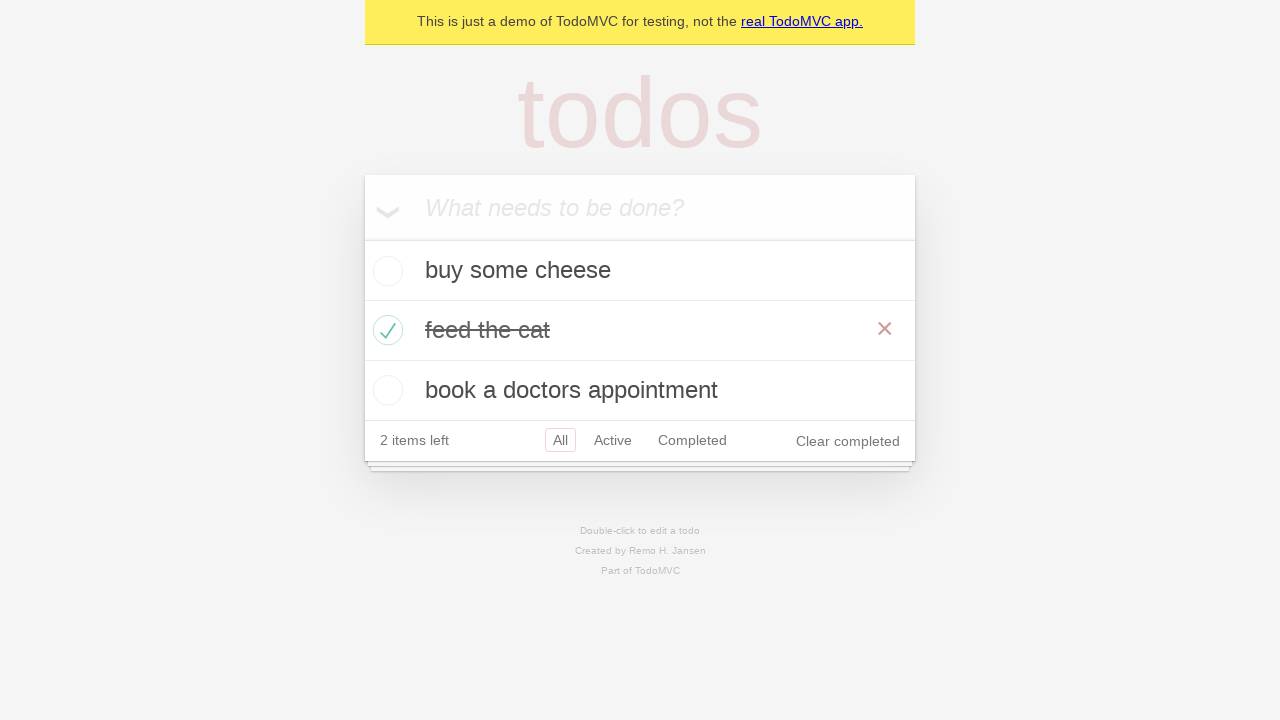

Clicked 'Clear completed' button to remove completed items at (848, 441) on internal:role=button[name="Clear completed"i]
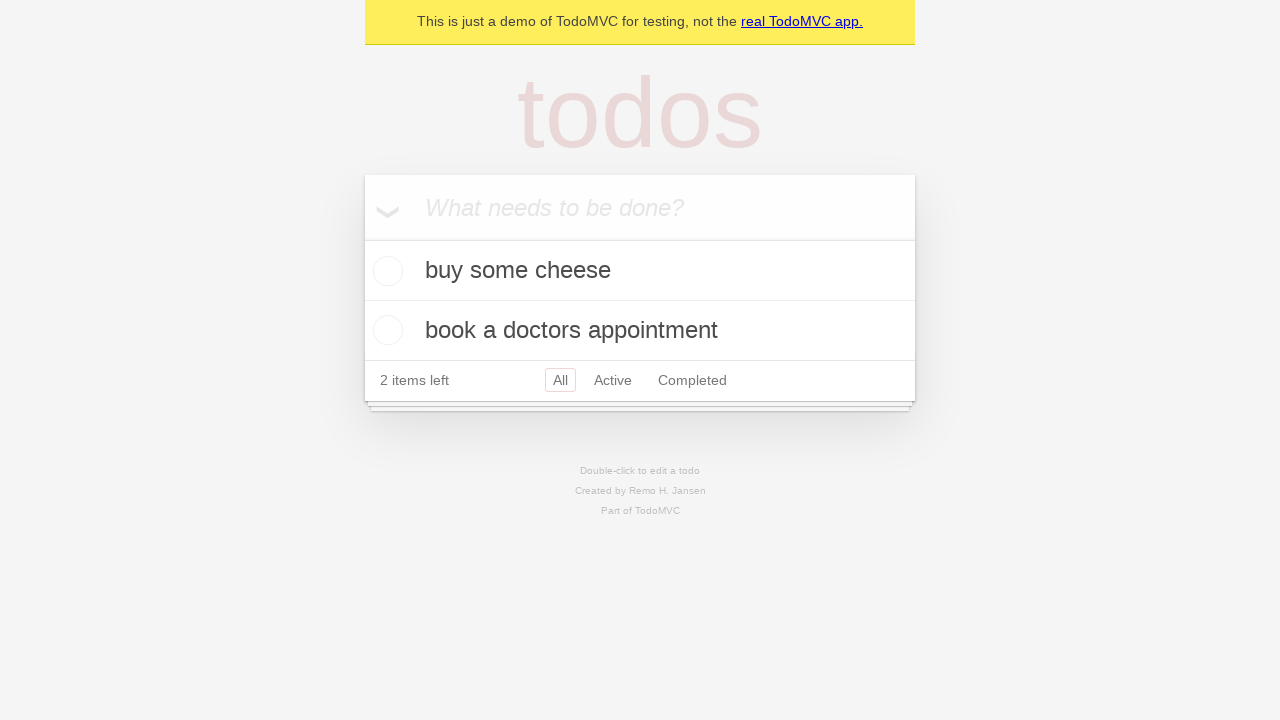

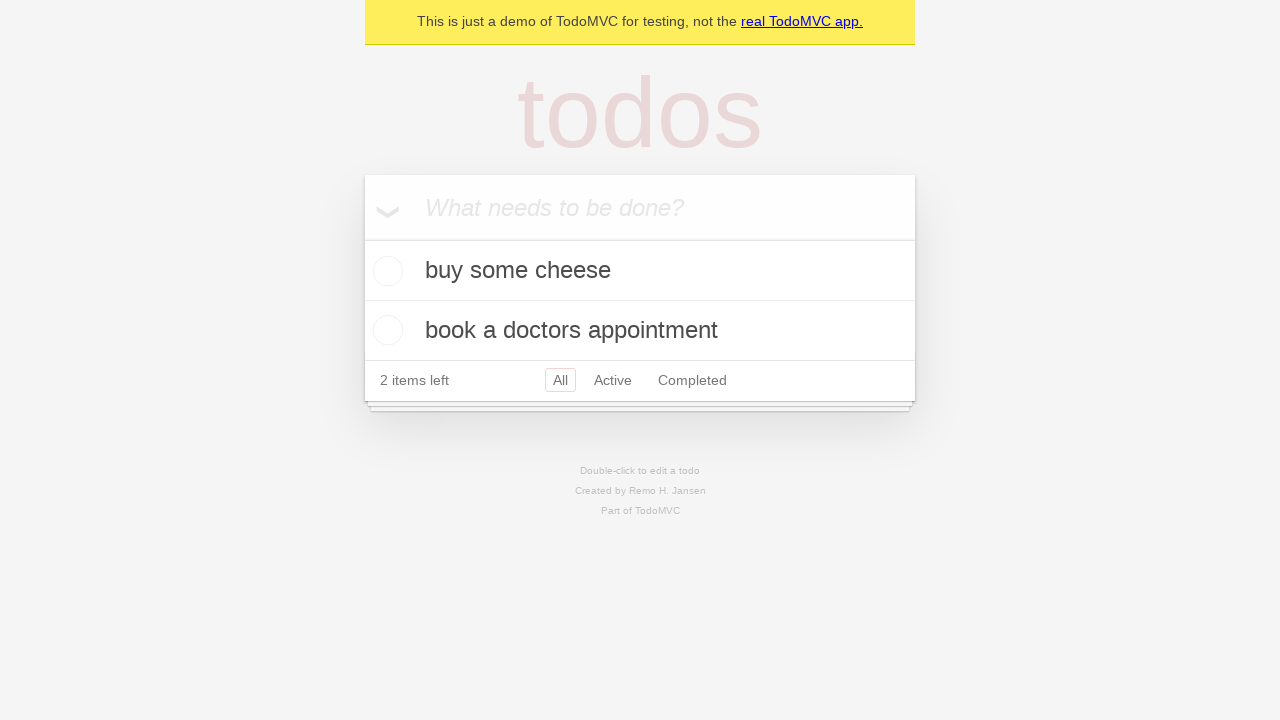